Tests checkbox functionality by navigating to the Checkboxes page on the-internet.herokuapp.com and toggling both checkboxes on and off.

Starting URL: https://the-internet.herokuapp.com/

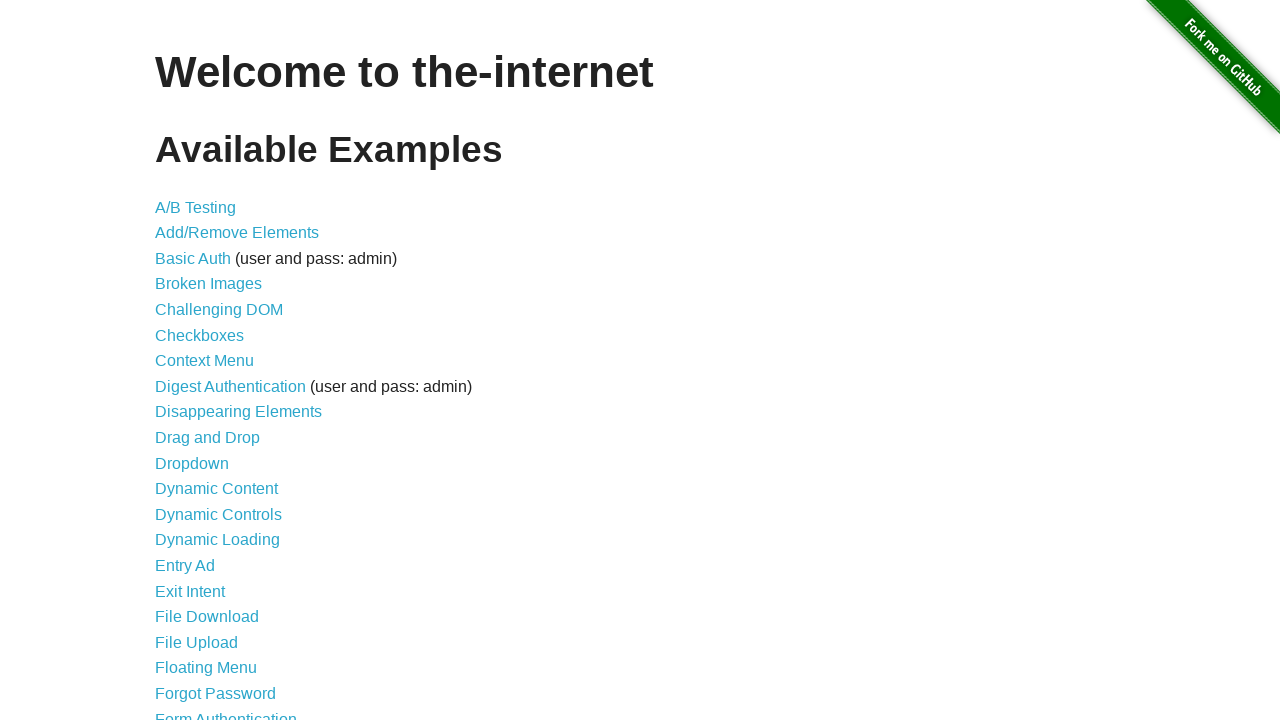

Clicked on the Checkboxes link to navigate to the checkboxes page at (200, 335) on a[href='/checkboxes']
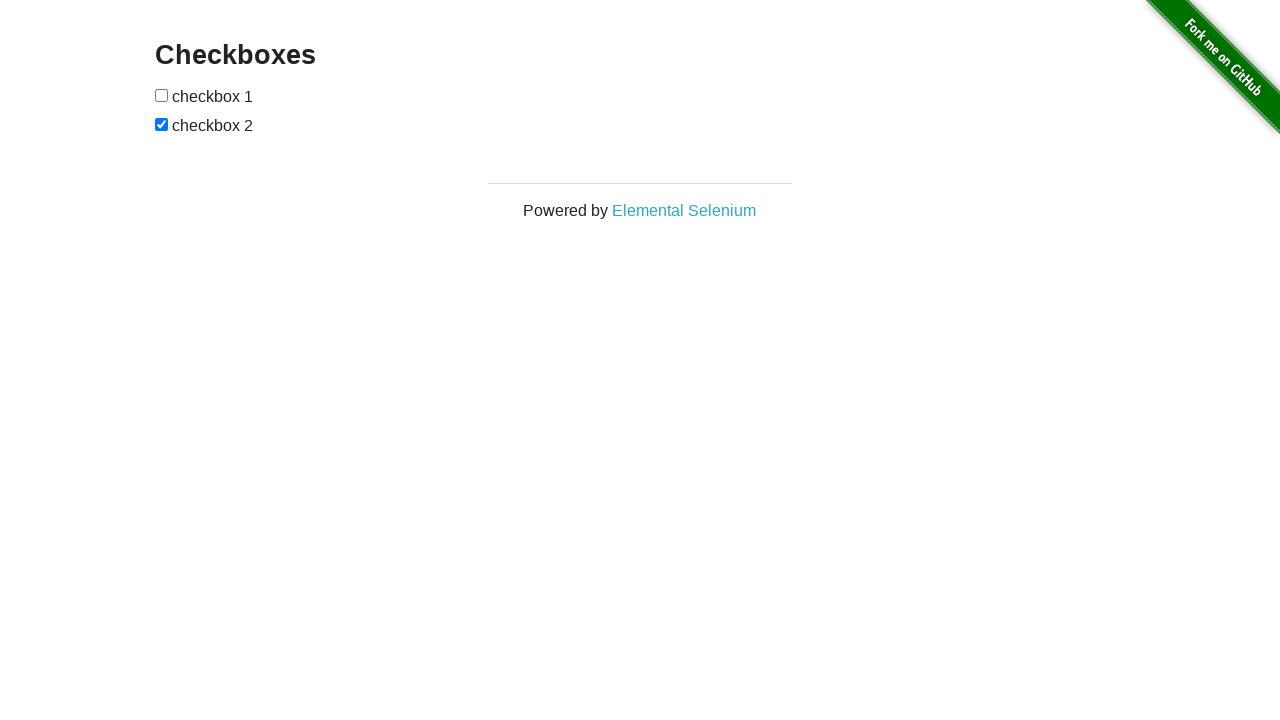

Checkbox form loaded successfully
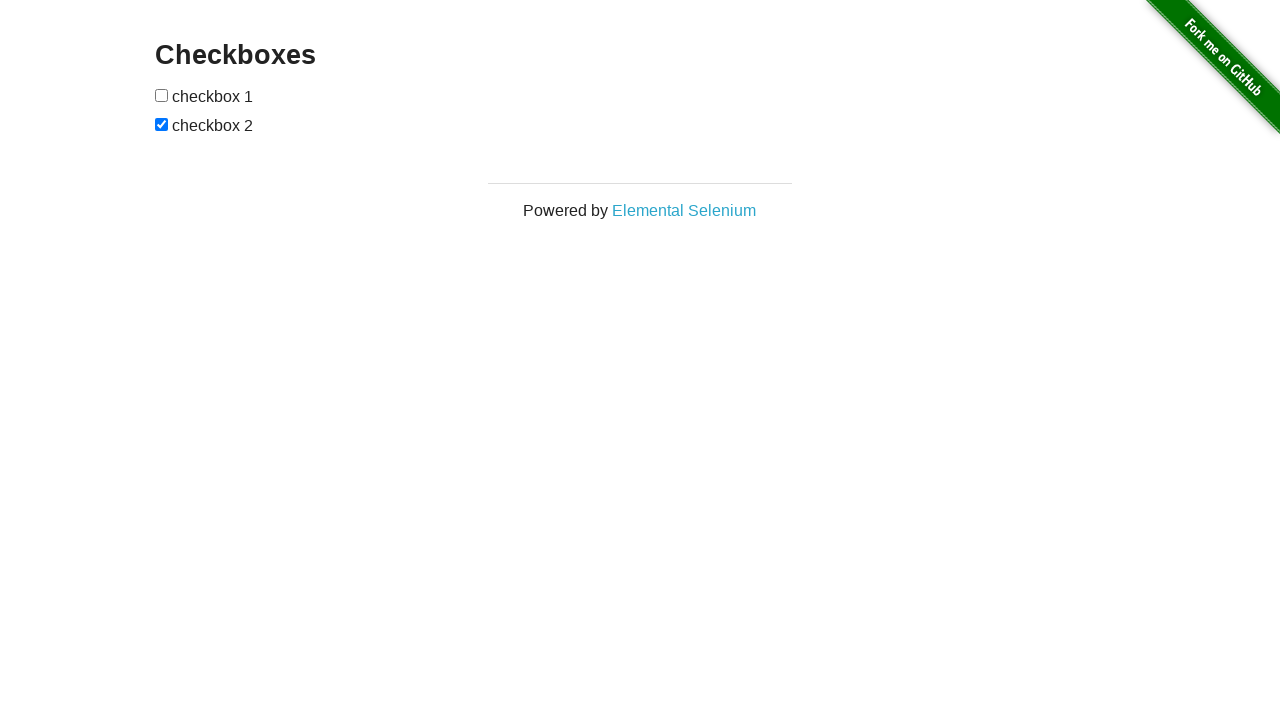

Clicked the second checkbox to uncheck it at (162, 124) on form#checkboxes input:nth-of-type(2)
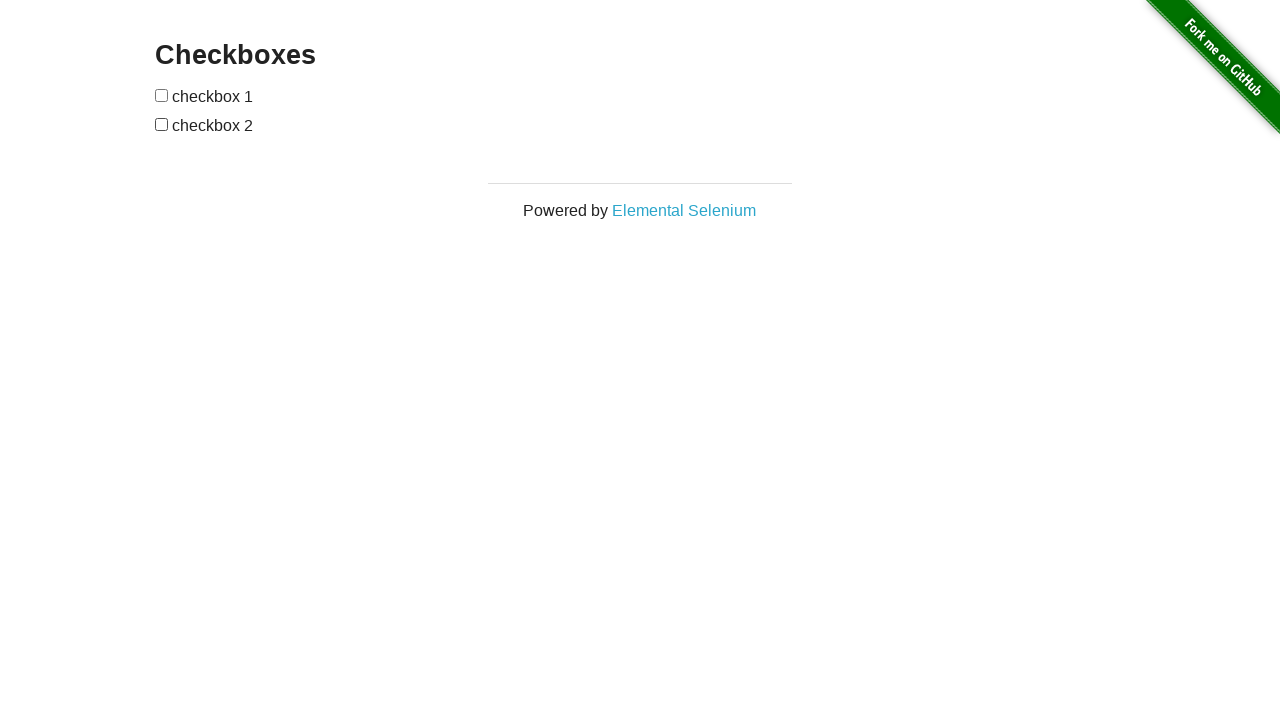

Clicked the first checkbox to check it at (162, 95) on form#checkboxes input:nth-of-type(1)
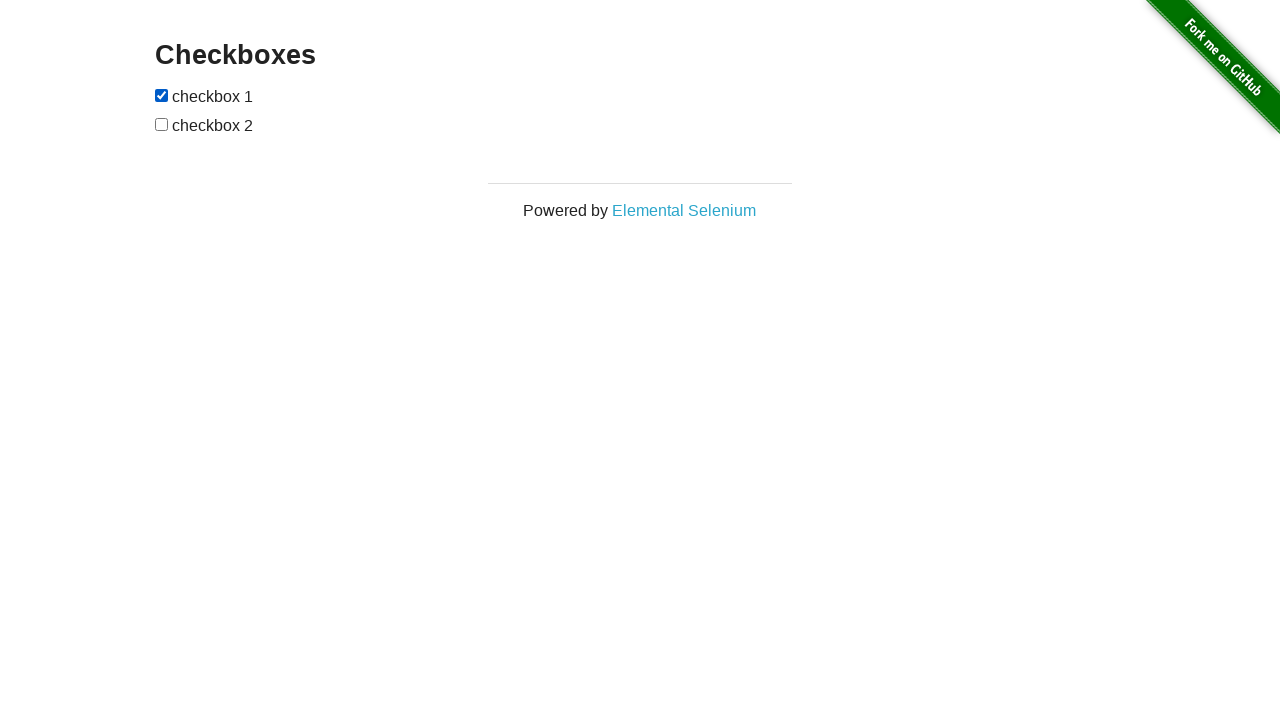

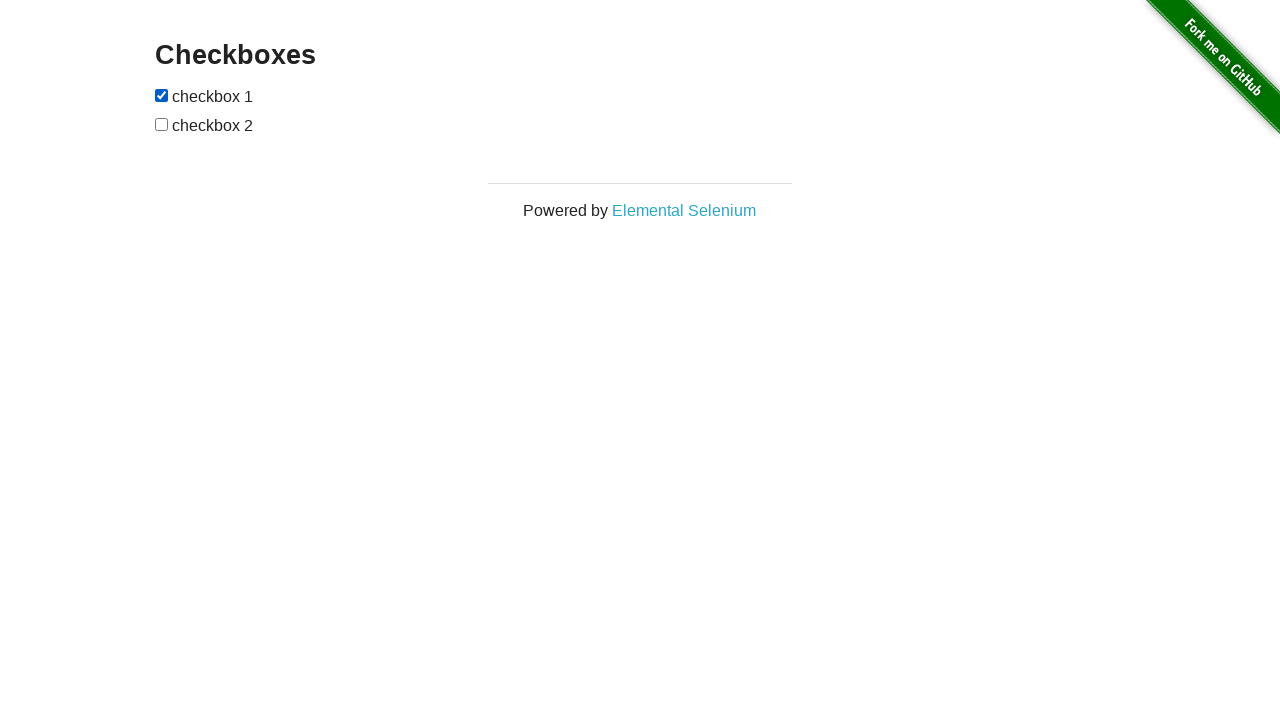